Tests various button types on the Formy buttons page by clicking primary, success, info, warning, danger, link buttons, as well as button groups and dropdown

Starting URL: https://formy-project.herokuapp.com/buttons

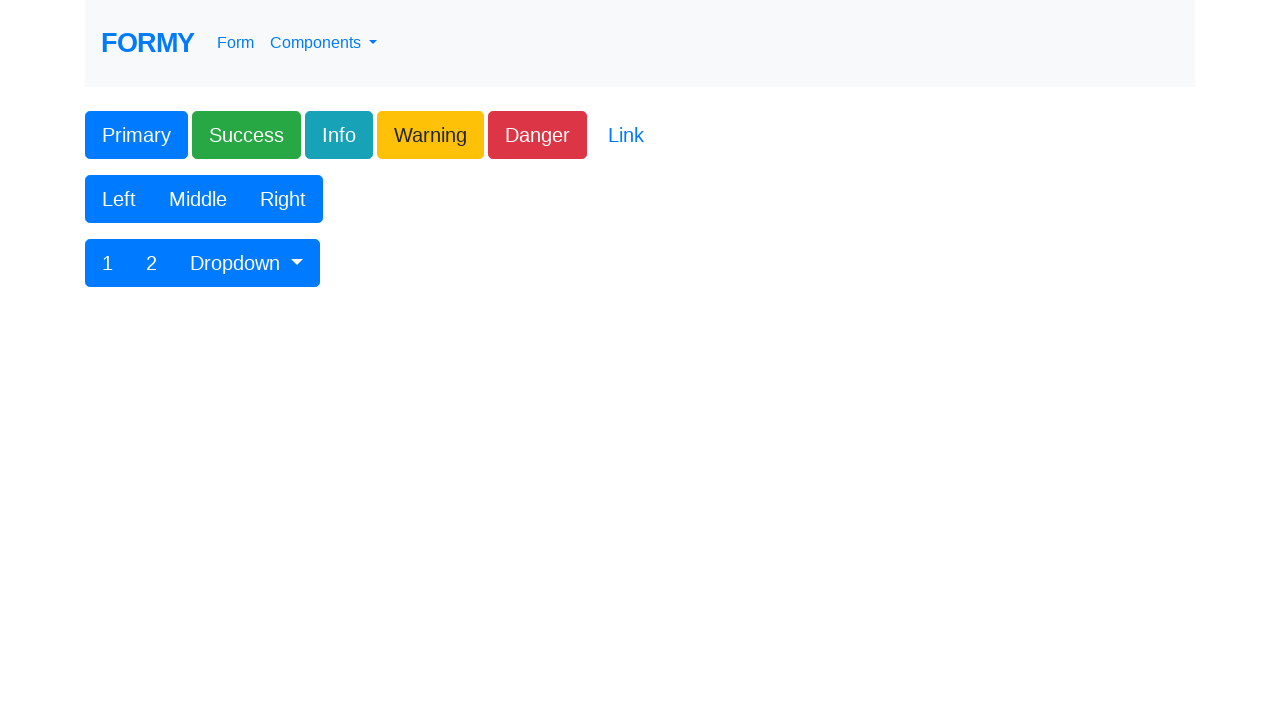

Clicked primary button at (136, 135) on .btn-primary
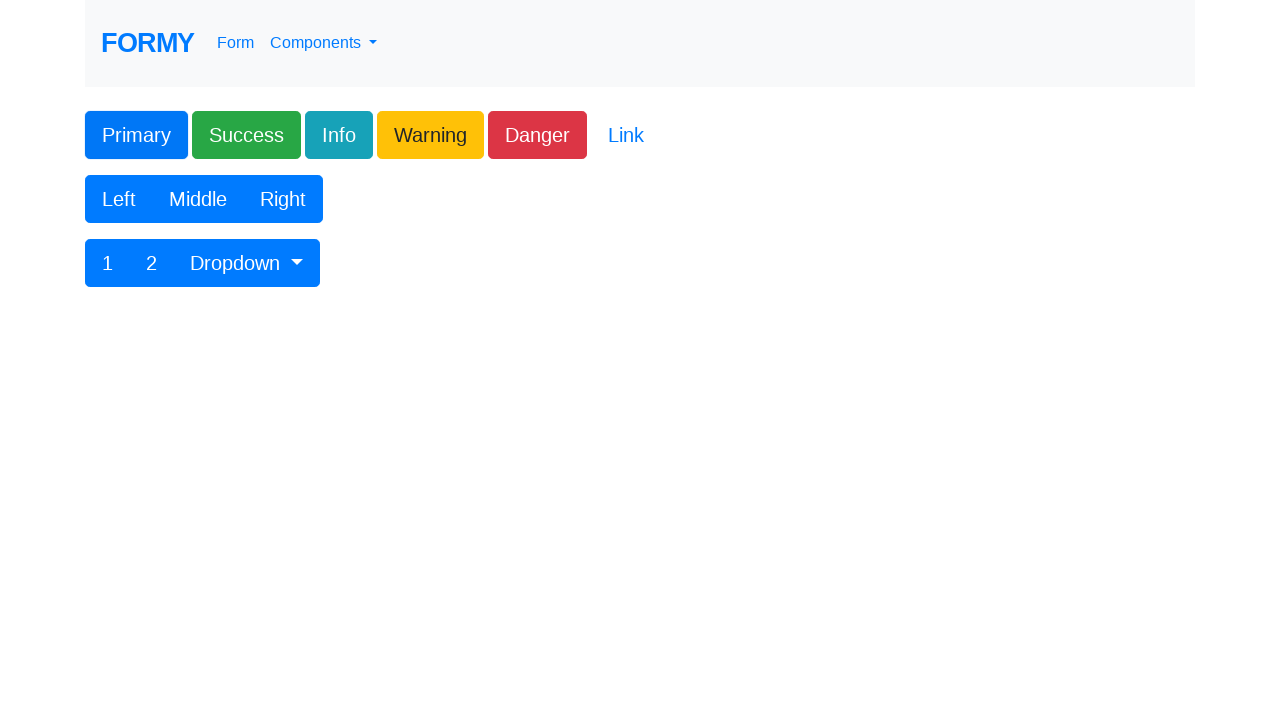

Clicked success button at (246, 135) on .btn-success
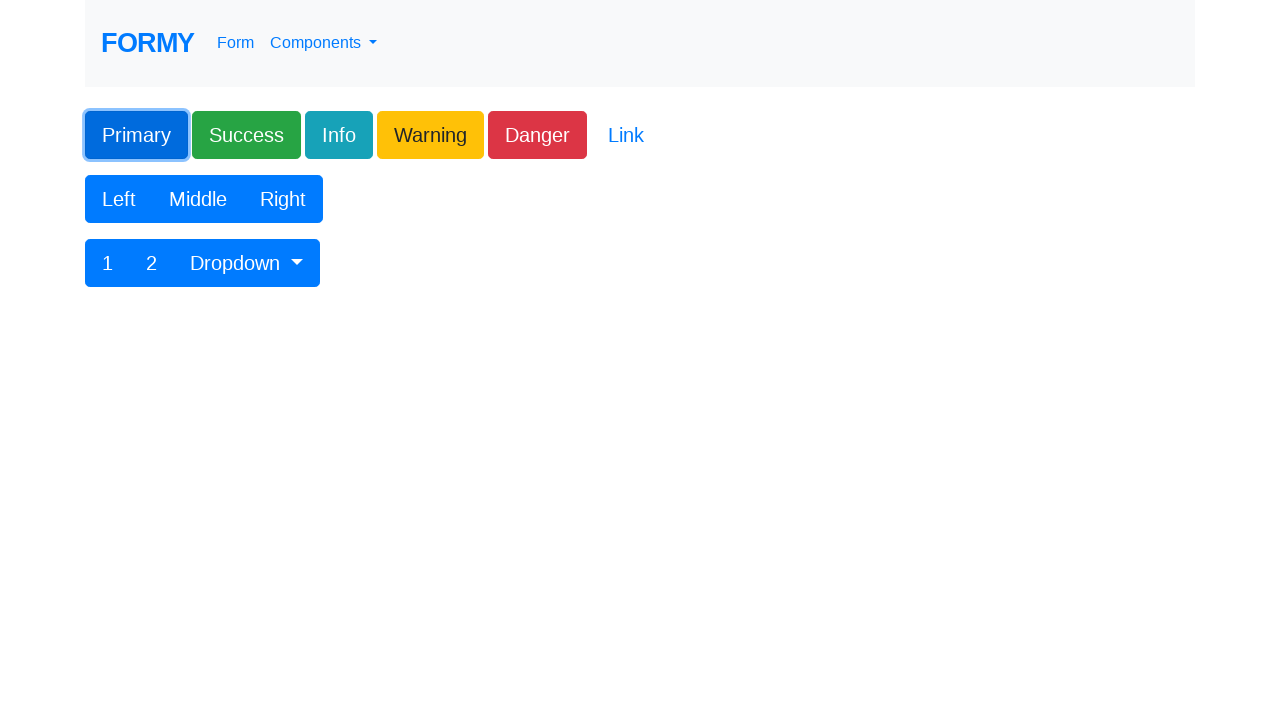

Clicked info button at (339, 135) on .btn-info
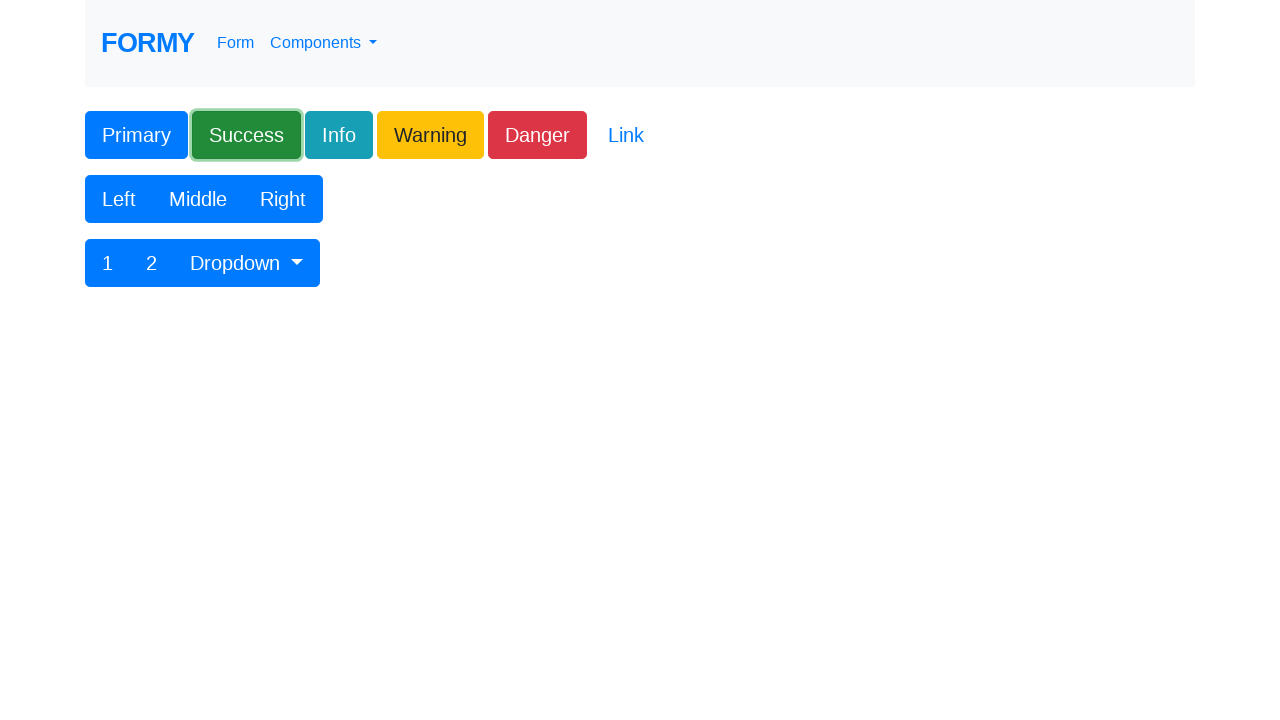

Clicked warning button at (430, 135) on .btn-warning
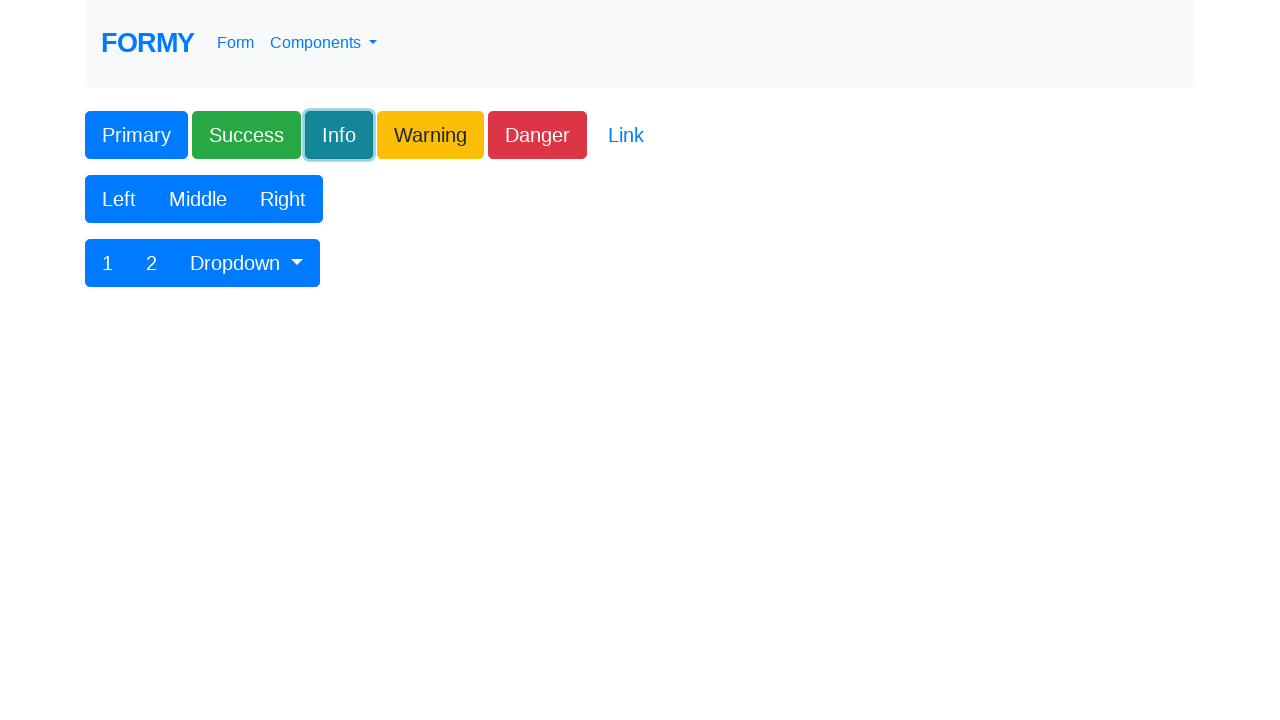

Clicked danger button at (538, 135) on .btn-danger
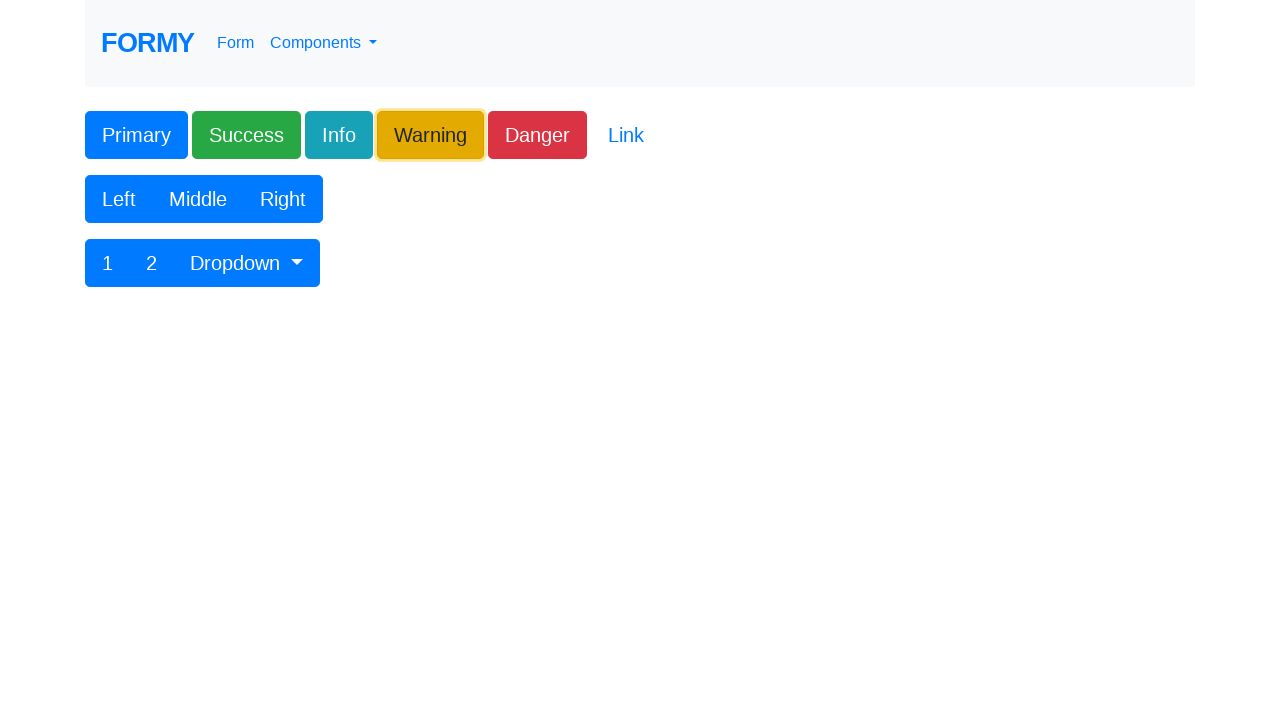

Clicked link button at (626, 135) on .btn-link
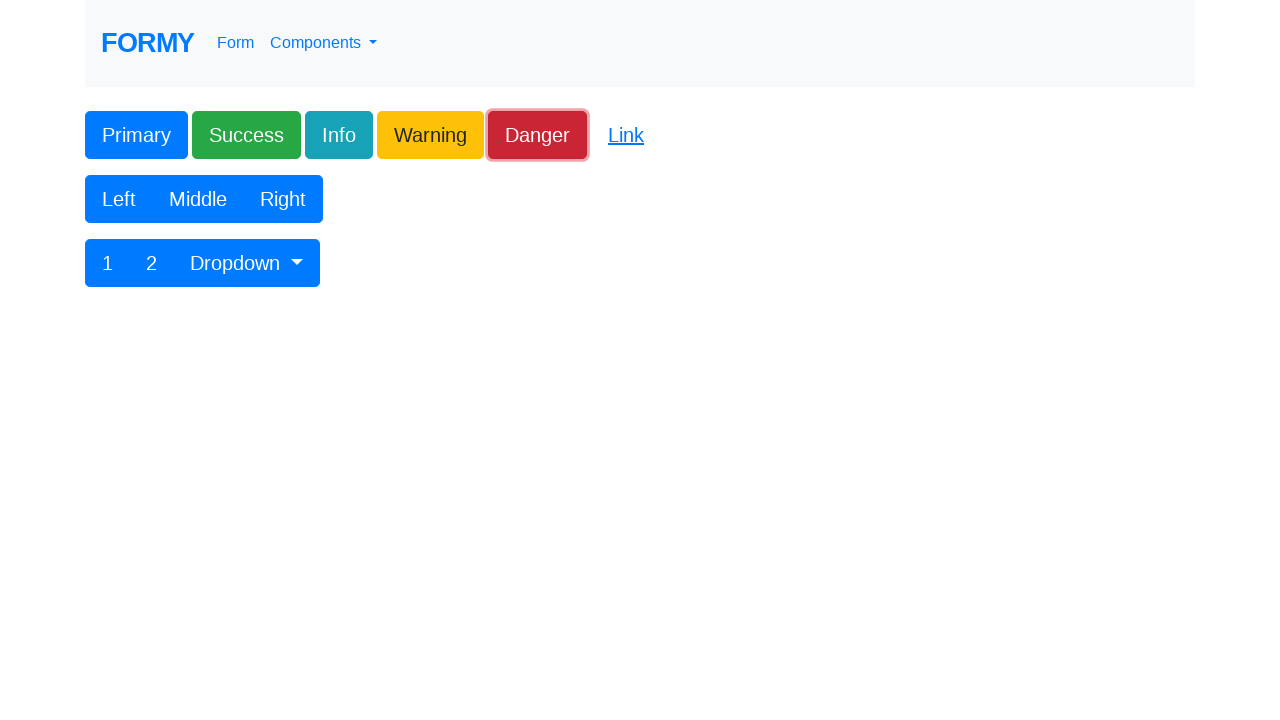

Clicked Left button in button group at (119, 199) on xpath=//button[text()='Left']
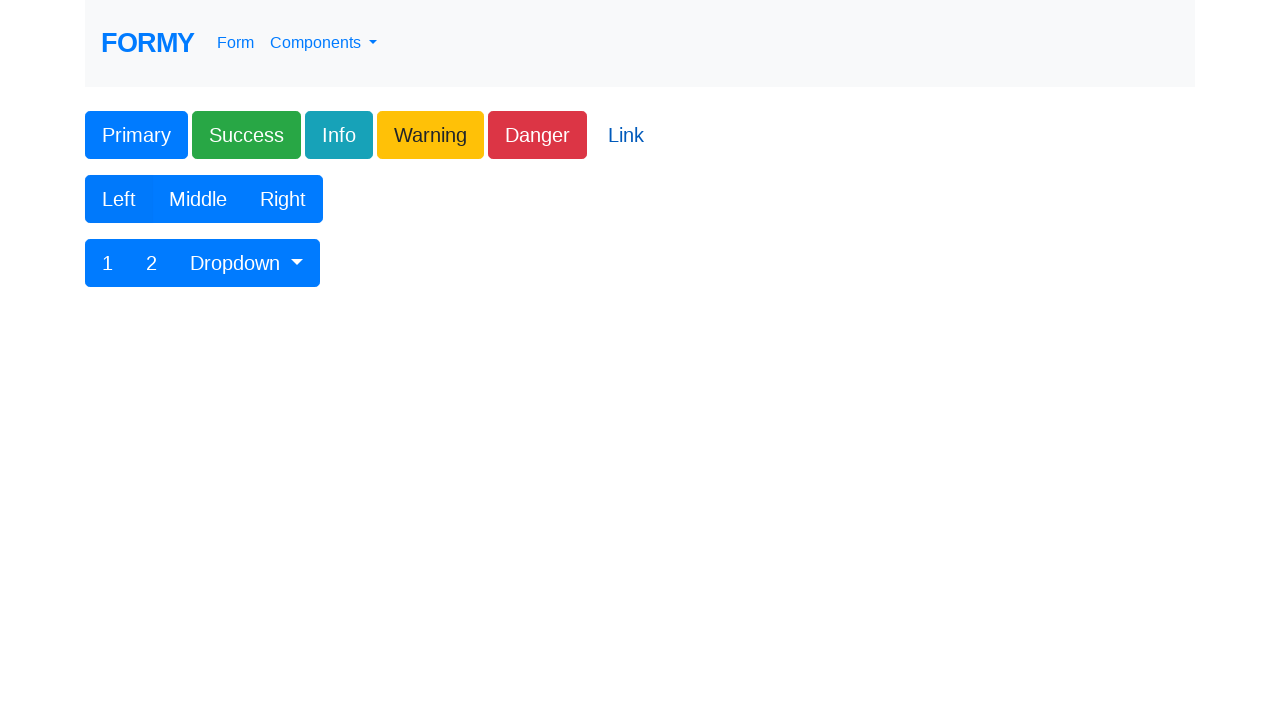

Clicked Middle button in button group at (198, 199) on xpath=//button[text()='Middle']
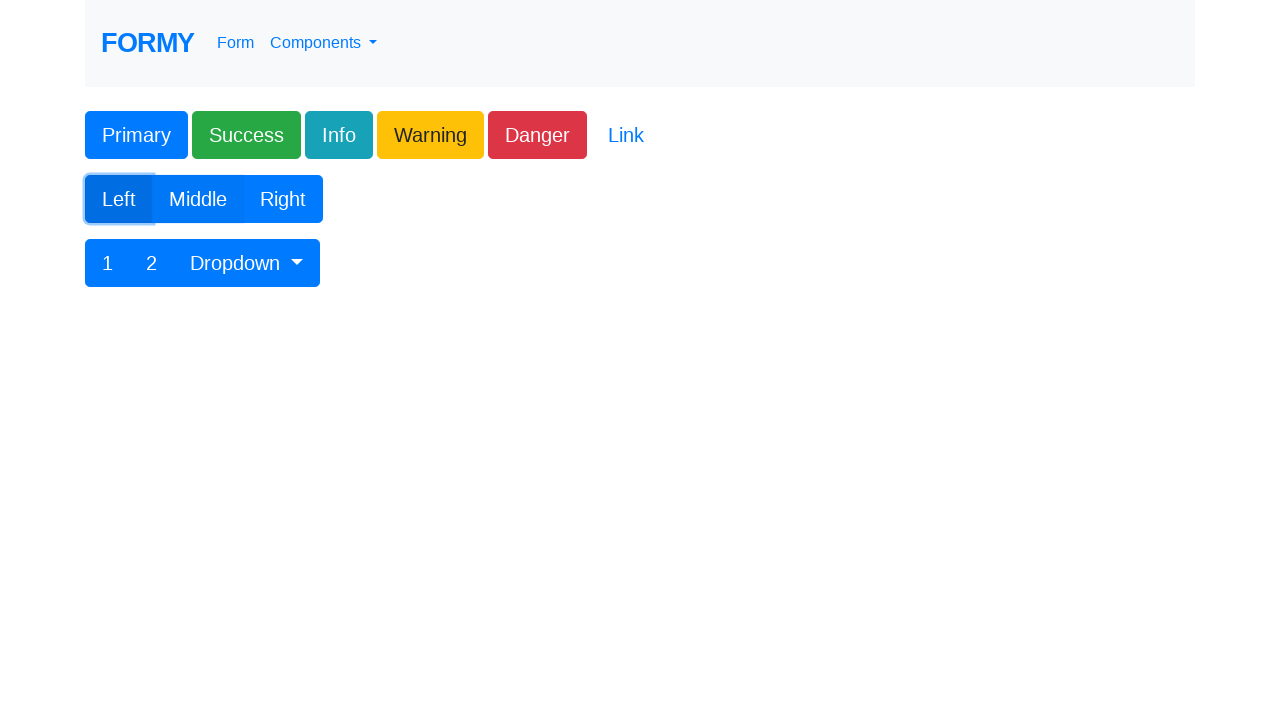

Clicked Right button in button group at (283, 199) on xpath=//button[text()='Right']
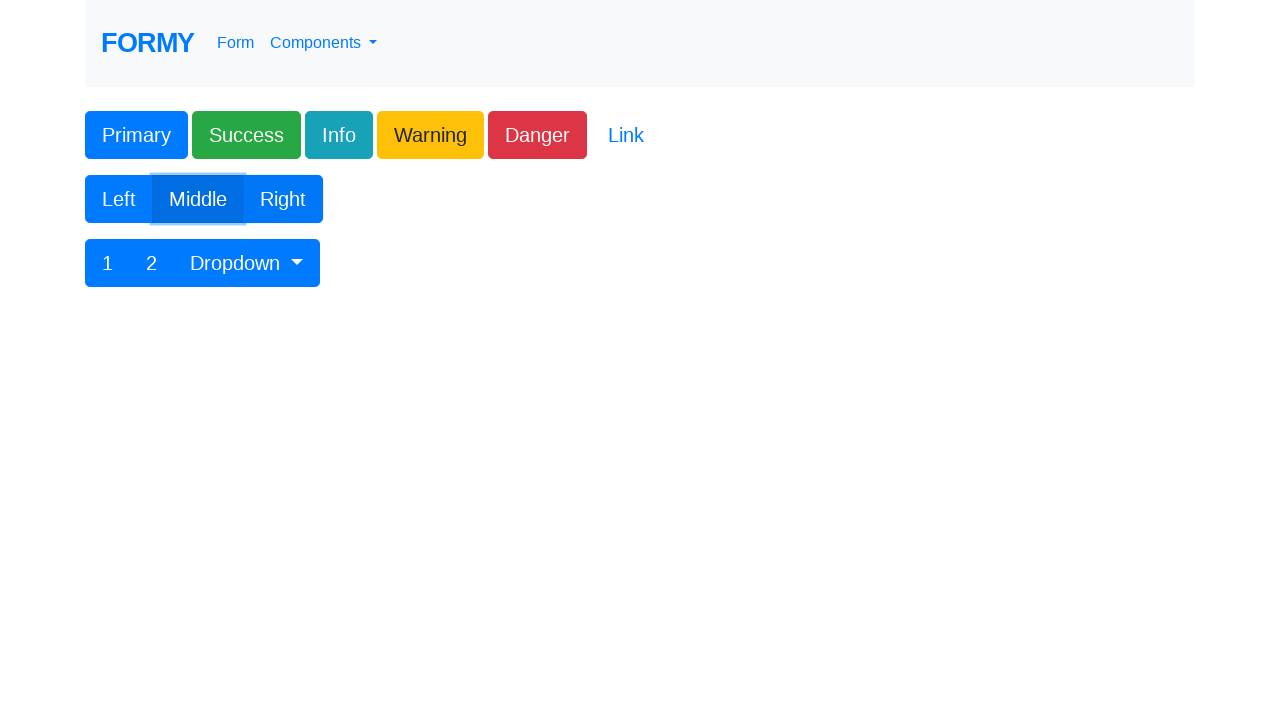

Clicked button '1' in dropdown menu at (108, 263) on xpath=//button[text()='1']
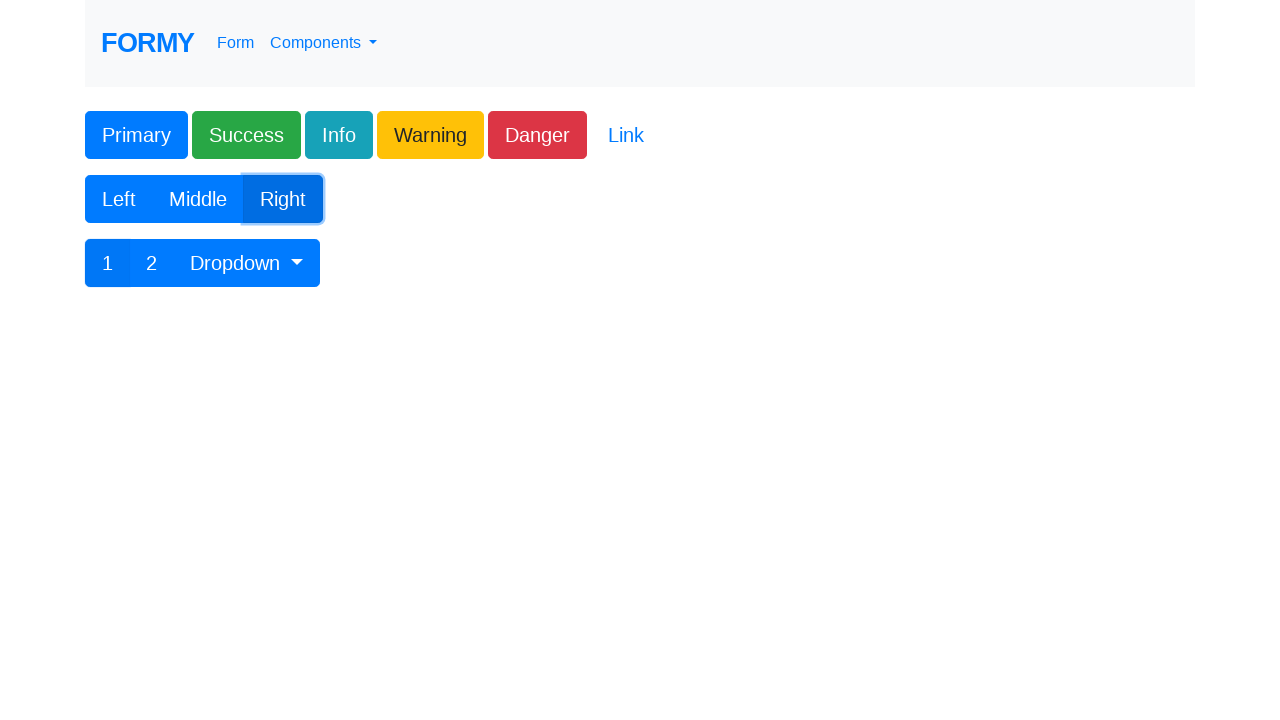

Clicked button '2' in dropdown menu at (152, 263) on xpath=//button[text()='2']
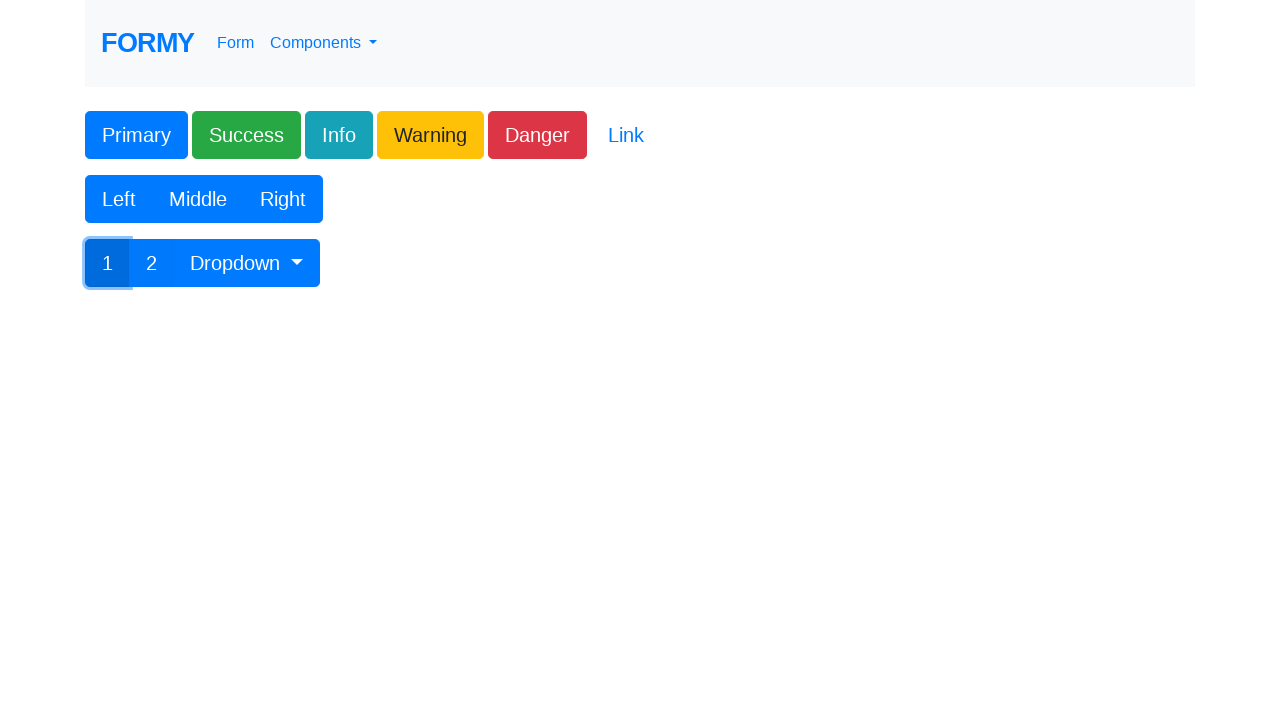

Clicked dropdown button to open menu at (247, 263) on #btnGroupDrop1
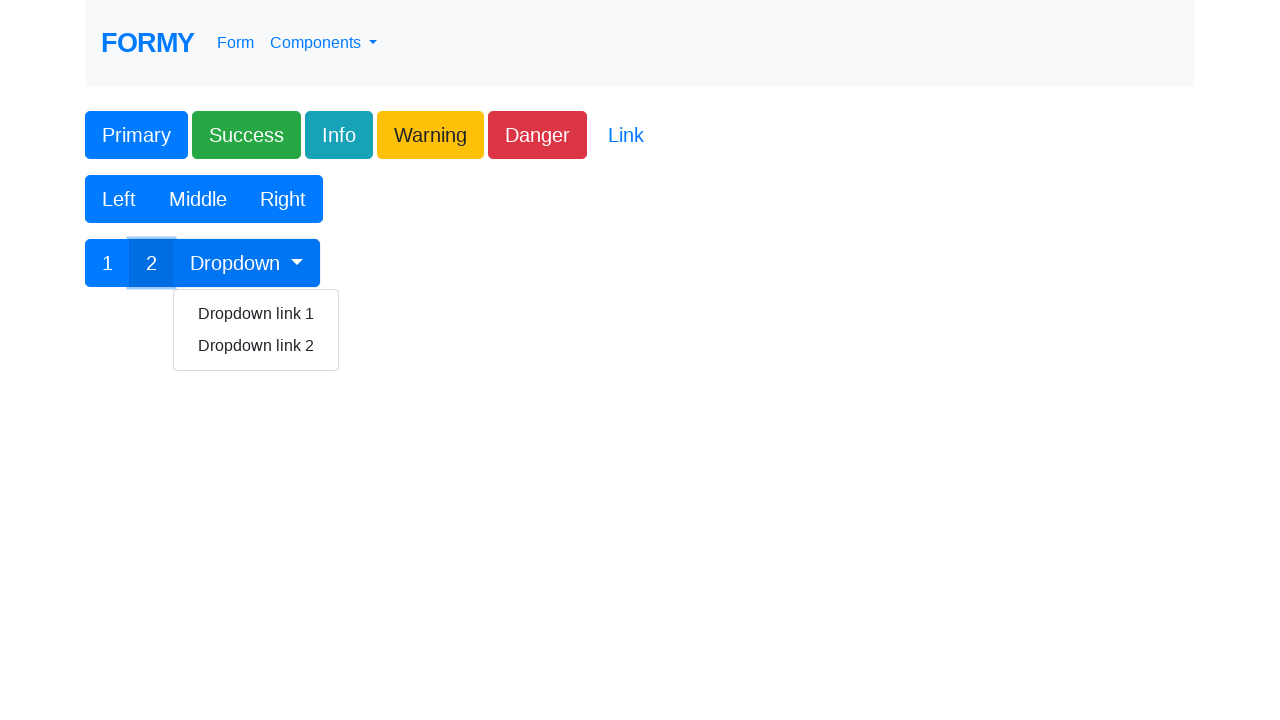

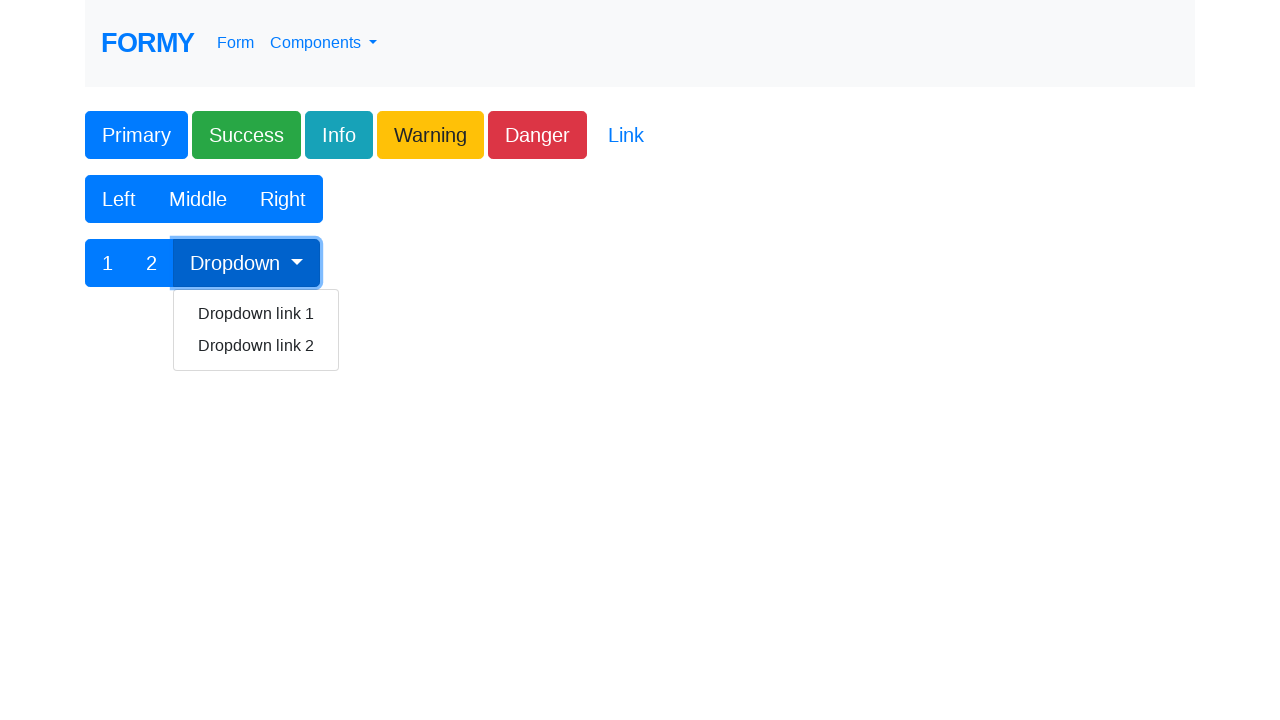